Tests text input functionality on demo page by entering text and verifying the input value

Starting URL: https://seleniumbase.io/demo_page

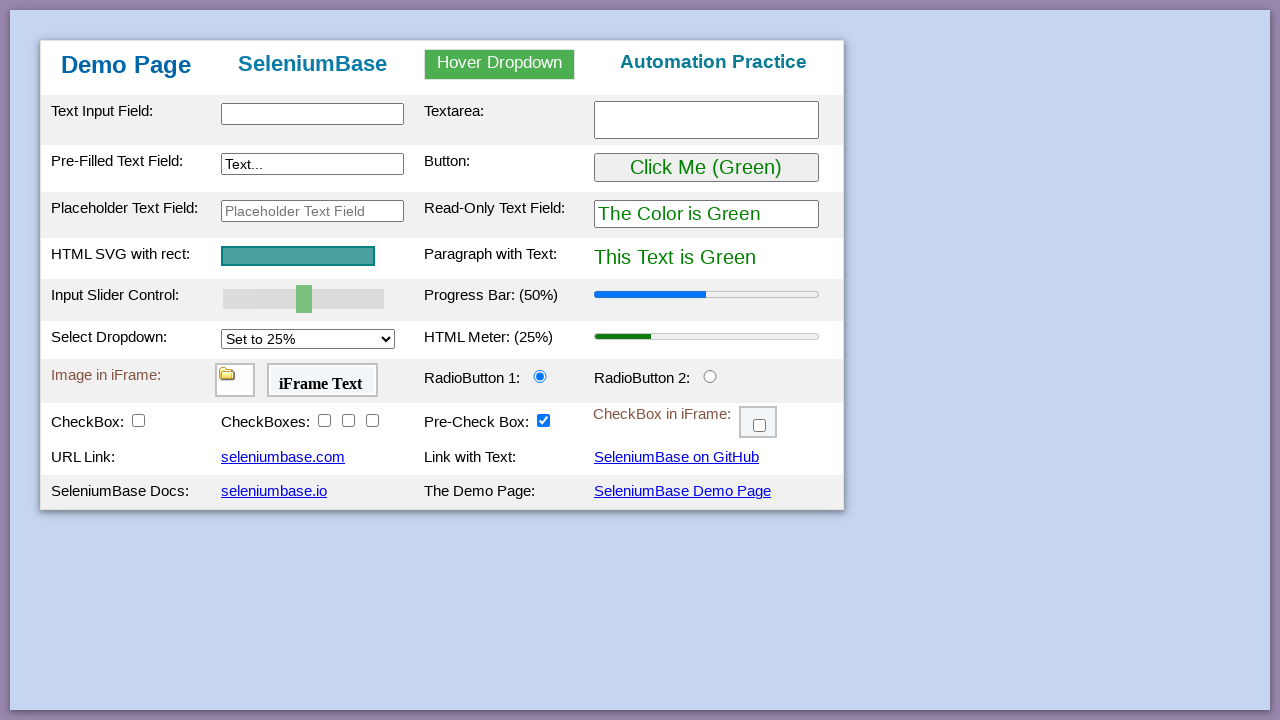

Filled text input field with 'Vercel' on form table tbody tr:nth-child(2) td:nth-child(2) input
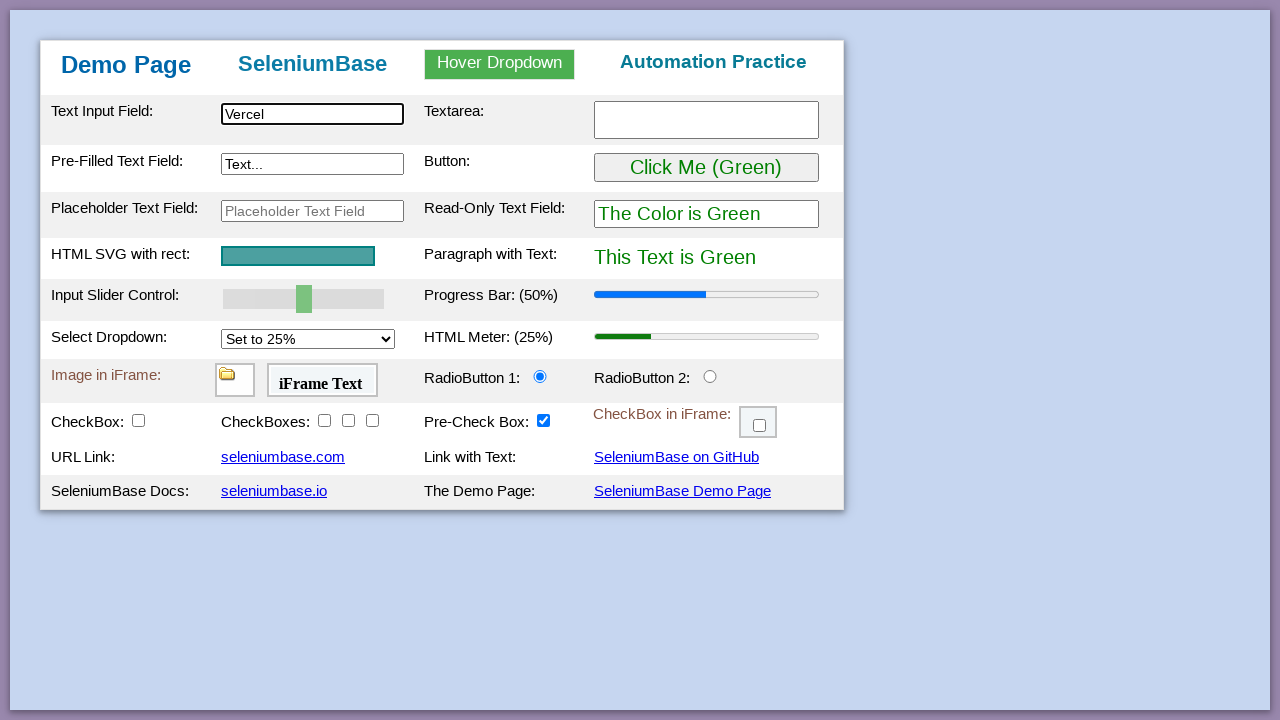

Retrieved input value from text field
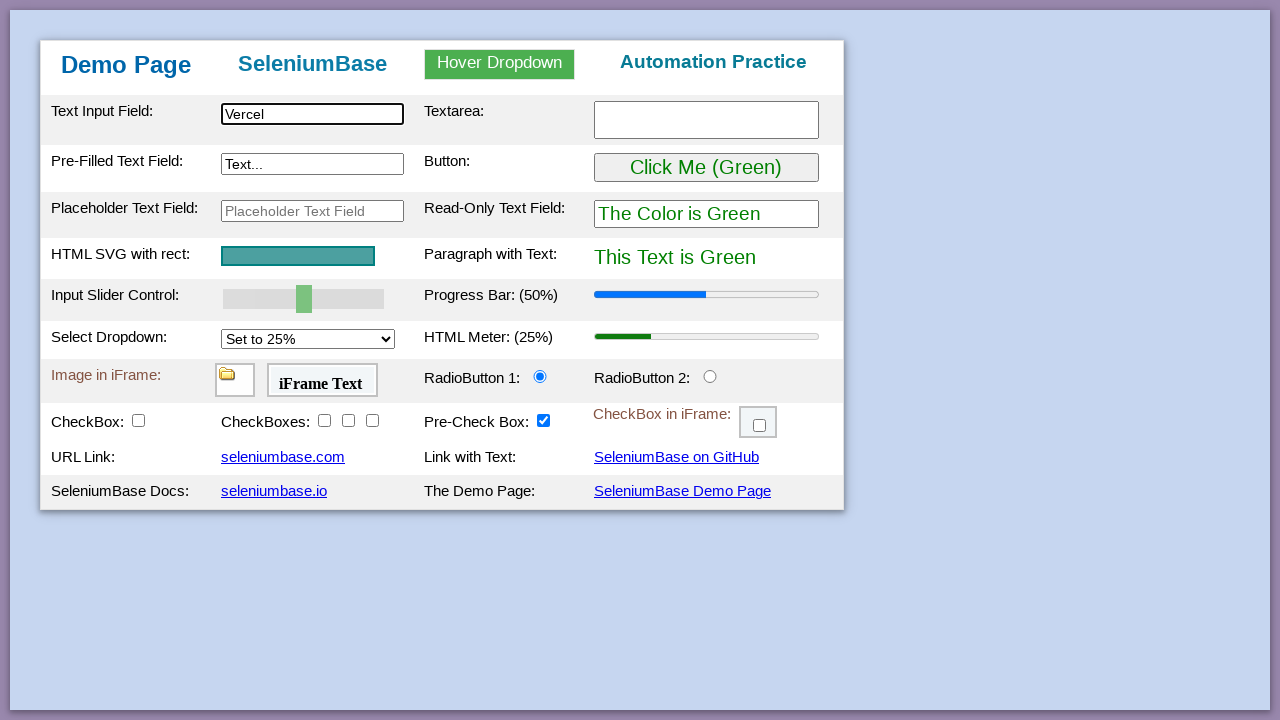

Verified input value equals 'Vercel'
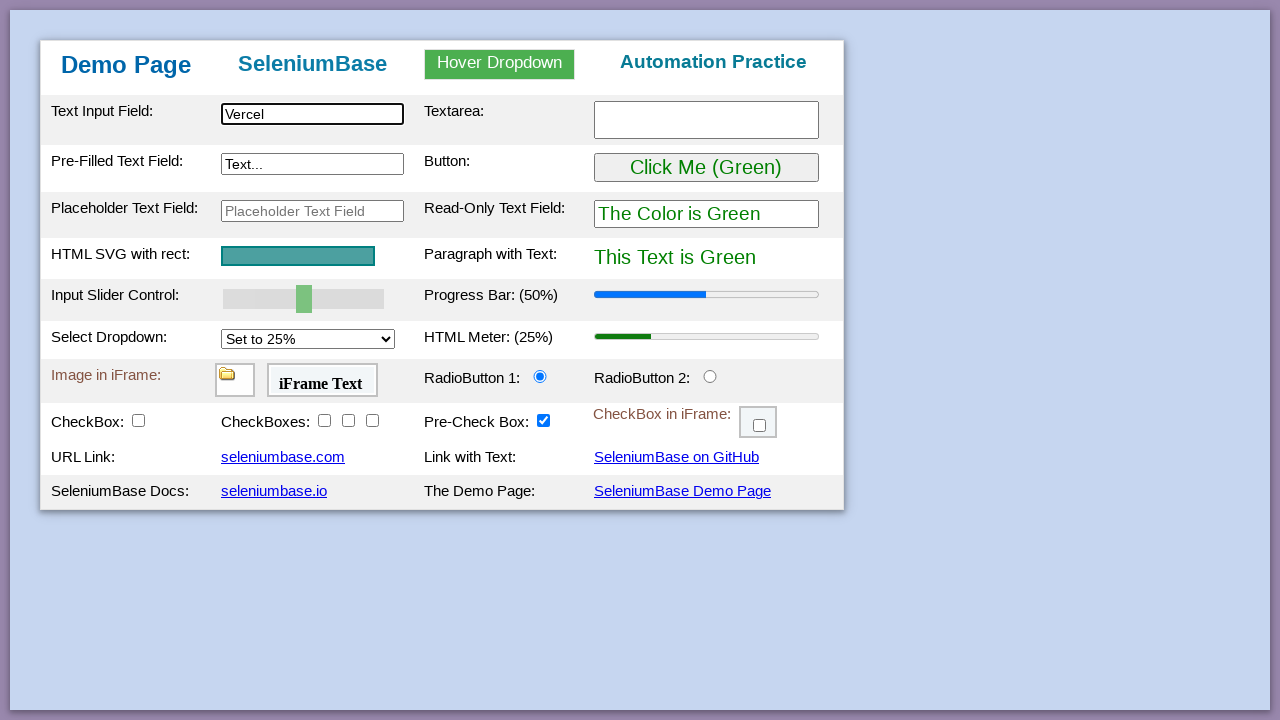

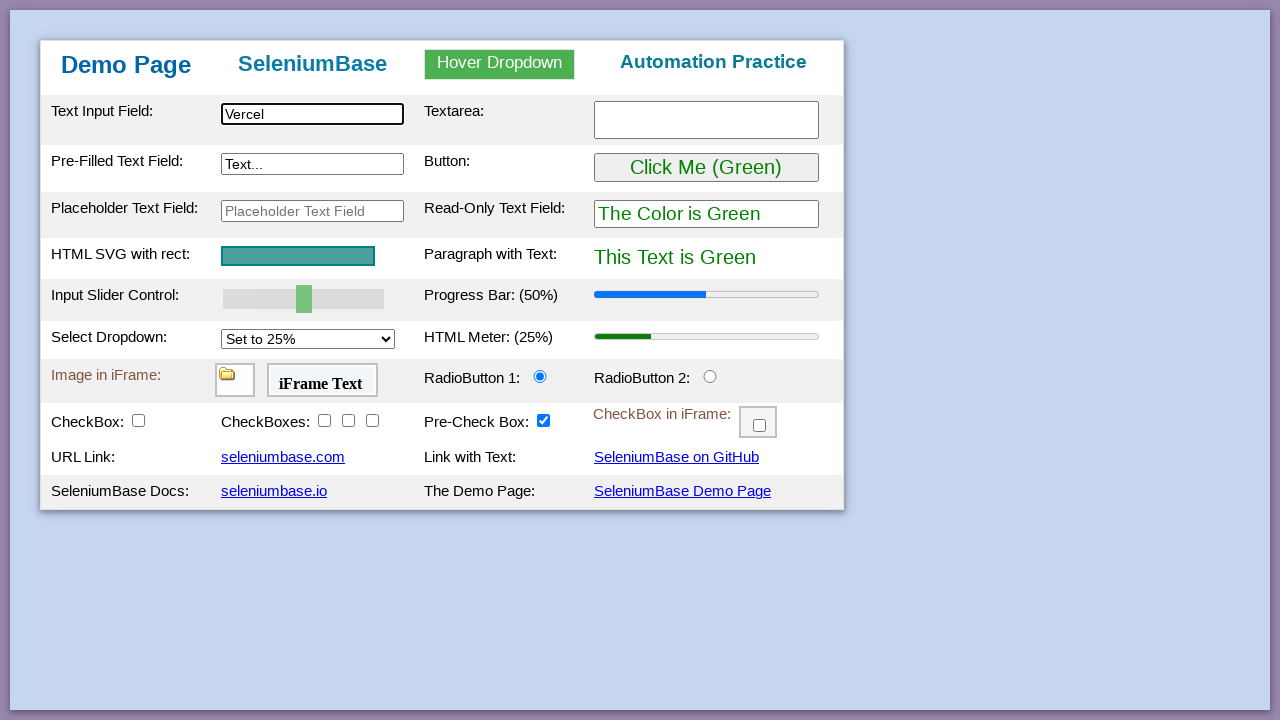